Tests multi-select dropdown functionality by selecting multiple options using Ctrl+click and then deselecting one option

Starting URL: https://www.w3schools.com/tags/tryit.asp?filename=tryhtml_select_multiple

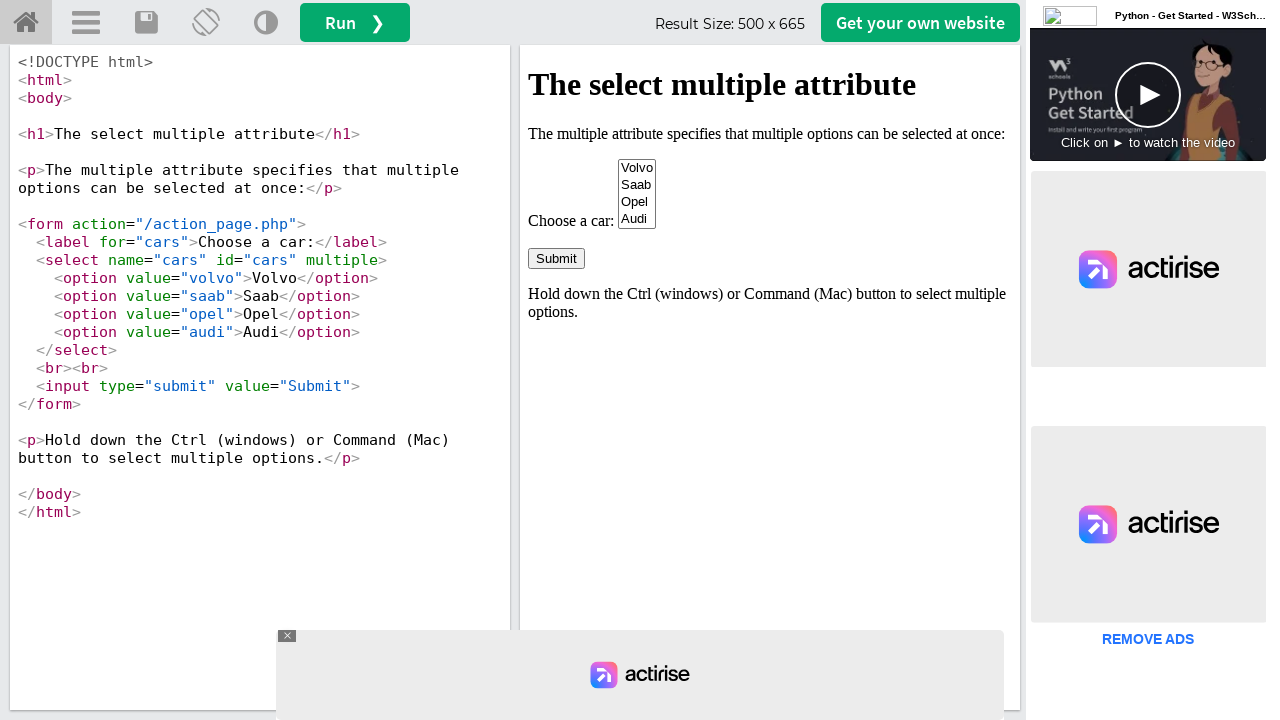

Waited 2 seconds for page to load
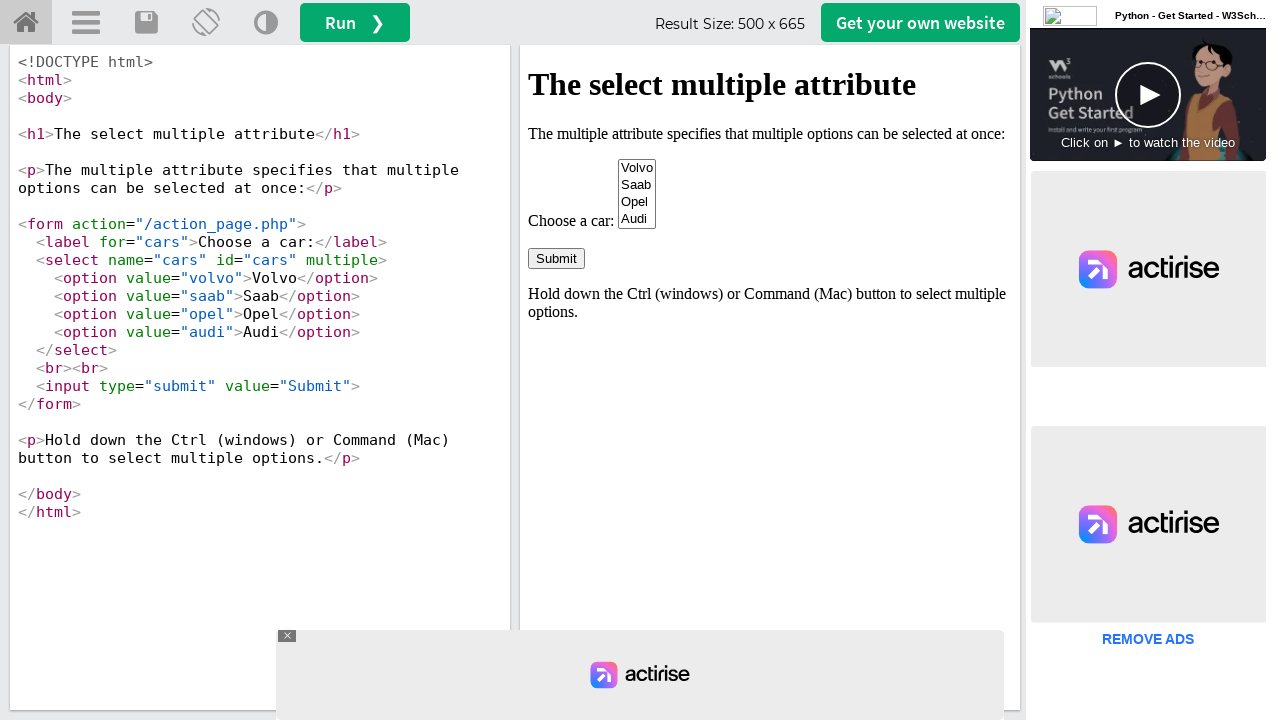

Located iframe with id 'iframeResult'
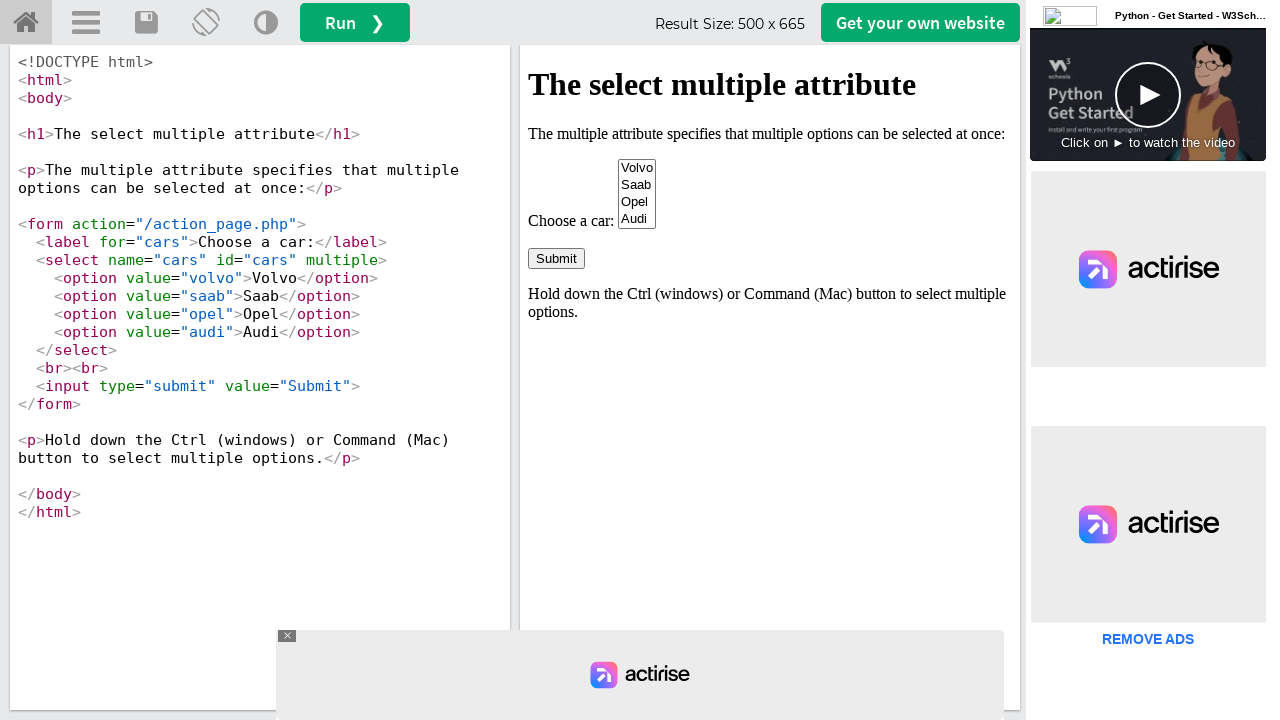

Selected multiple options (Volvo and Audi) in cars dropdown on #iframeResult >> internal:control=enter-frame >> select[name='cars']
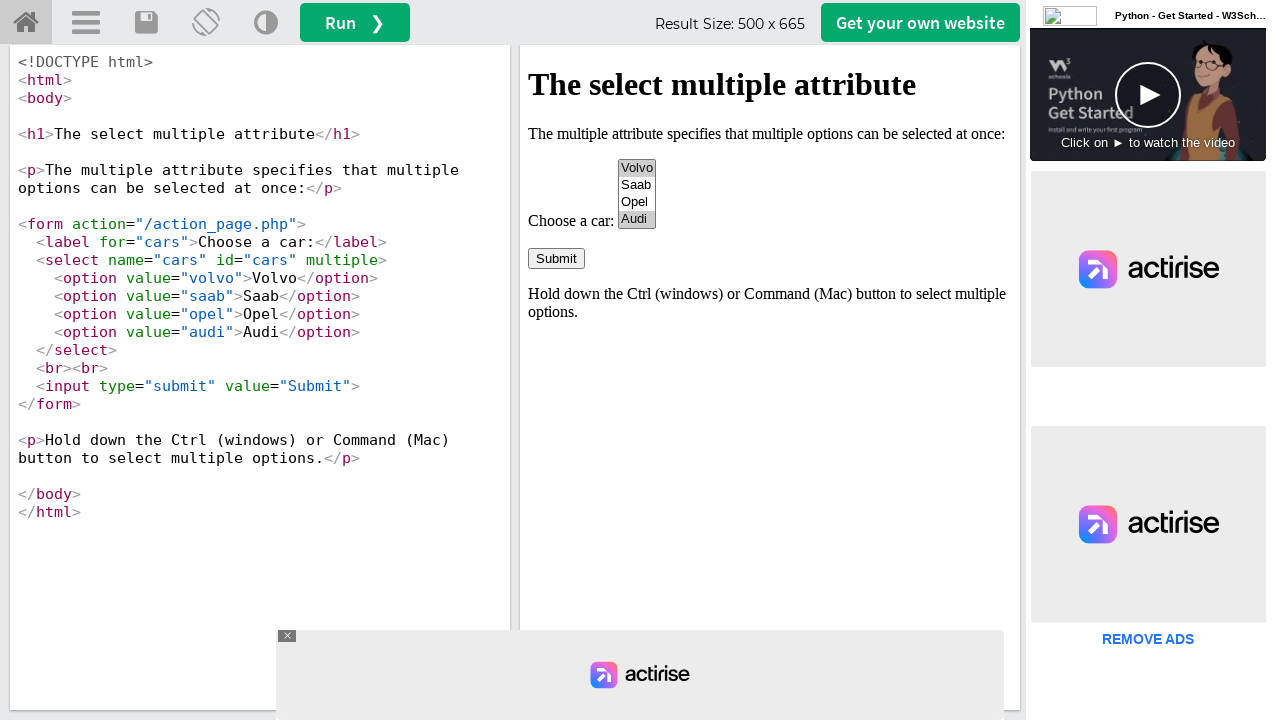

Waited 1 second after selecting multiple options
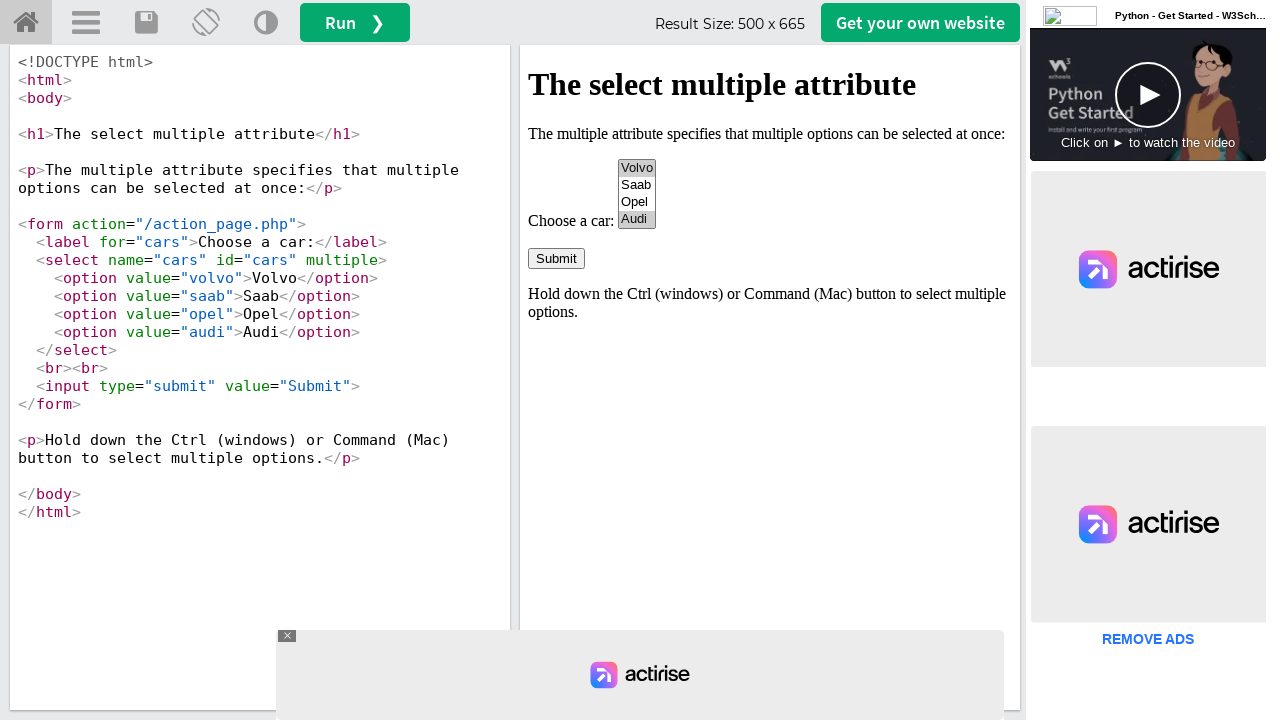

Deselected Audi by selecting only Volvo in cars dropdown on #iframeResult >> internal:control=enter-frame >> select[name='cars']
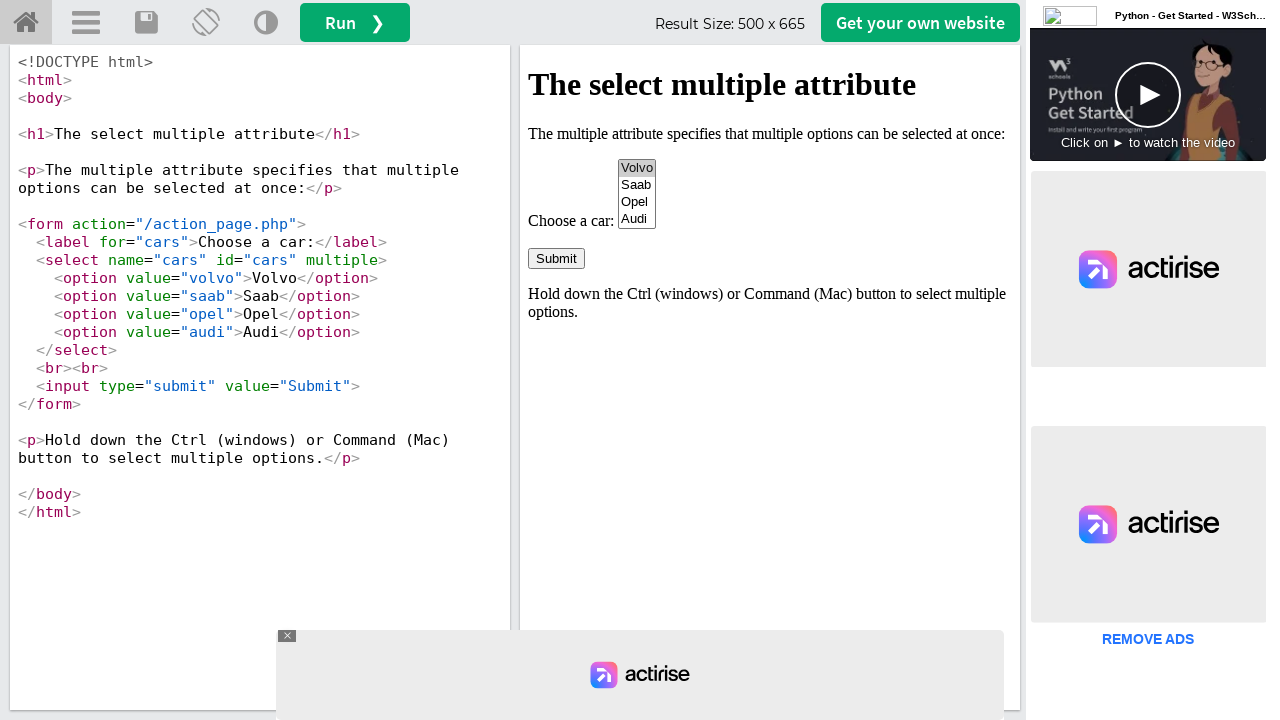

Waited 1 second after deselecting Audi
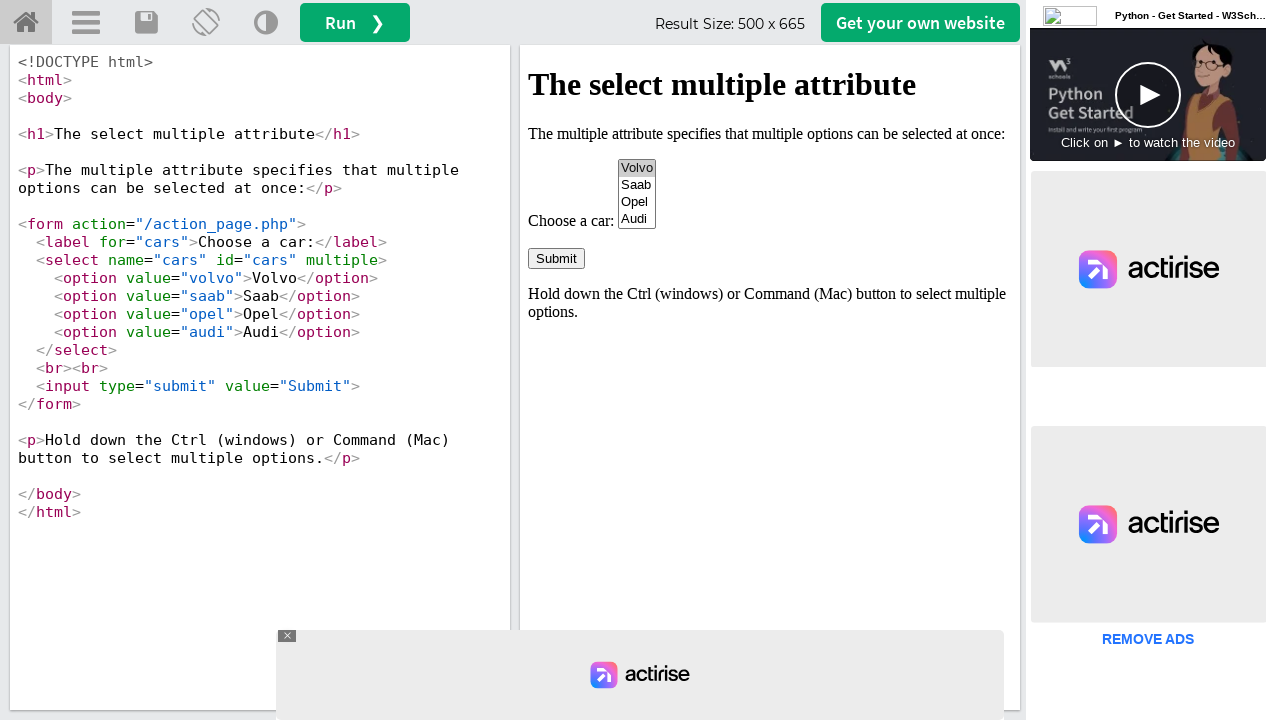

Clicked the submit button at (556, 258) on #iframeResult >> internal:control=enter-frame >> input[type='submit']
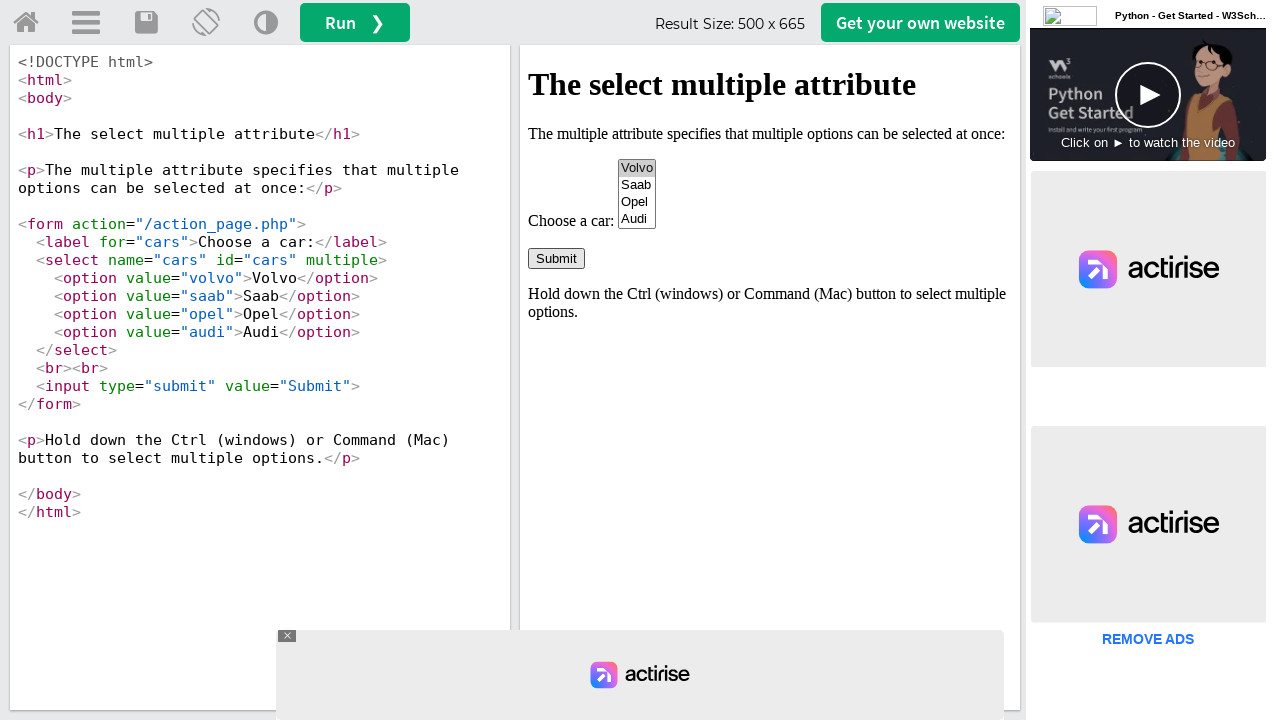

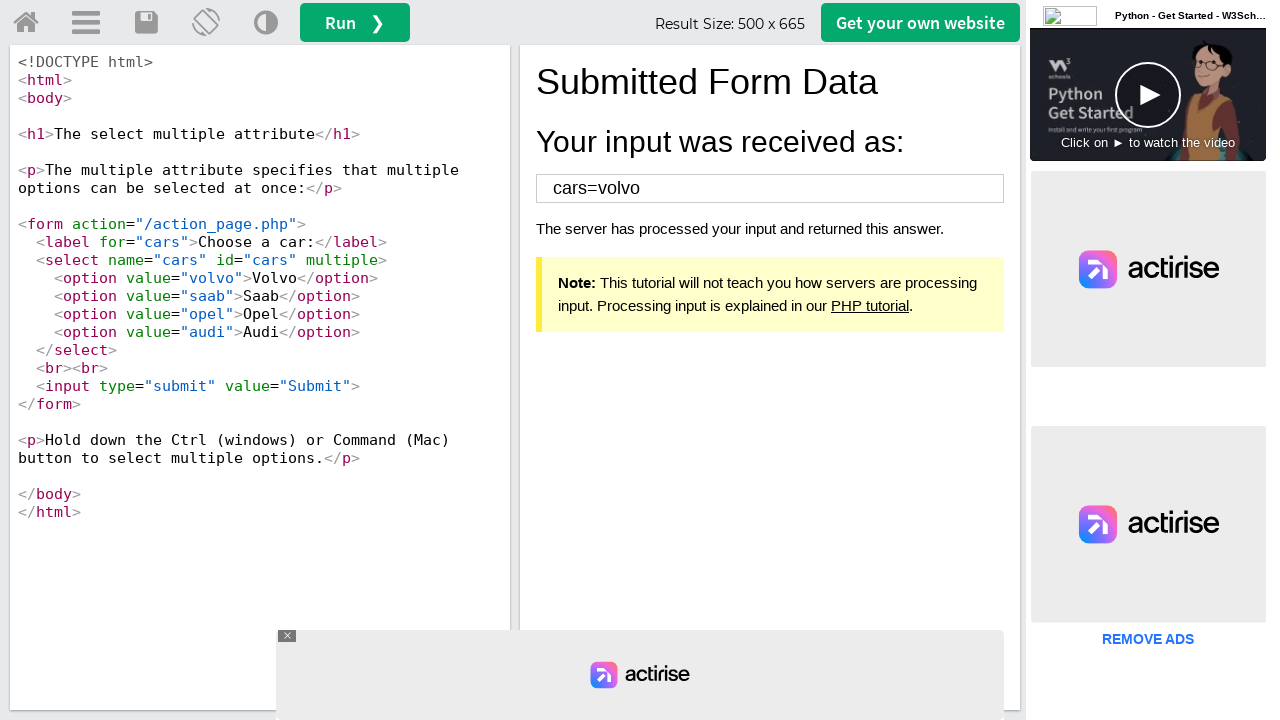